Tests JavaScript confirm alert functionality by clicking a button that triggers a JS confirm dialog, accepting the alert, and verifying the result message displays "You clicked: Ok"

Starting URL: https://practice.cydeo.com/javascript_alerts

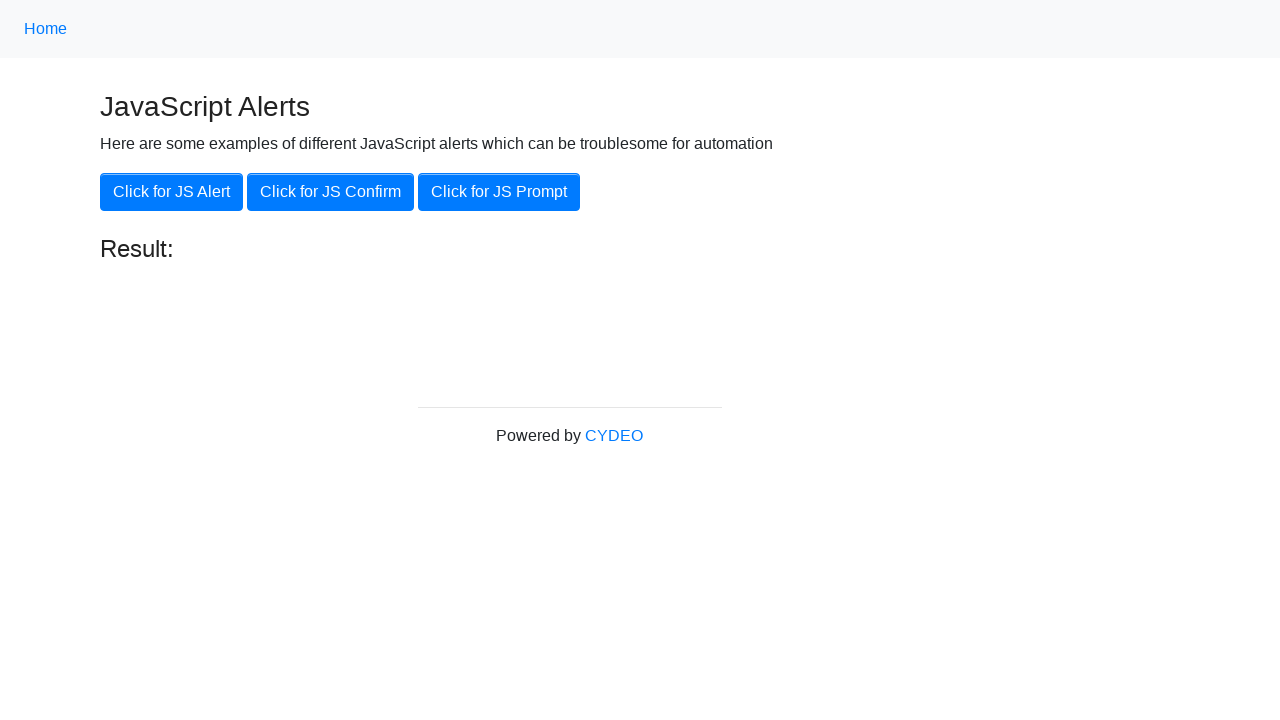

Clicked button to trigger JS Confirm alert at (330, 192) on xpath=//button[.='Click for JS Confirm']
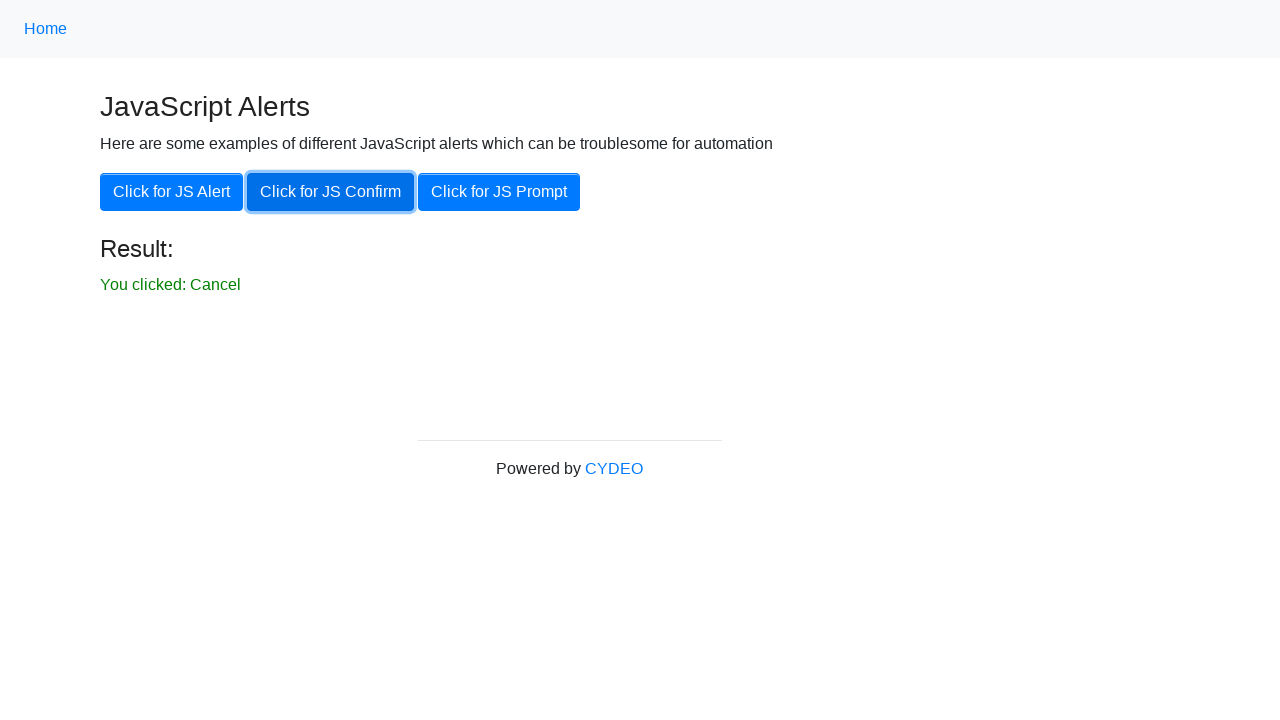

Set up dialog handler to accept confirm alerts
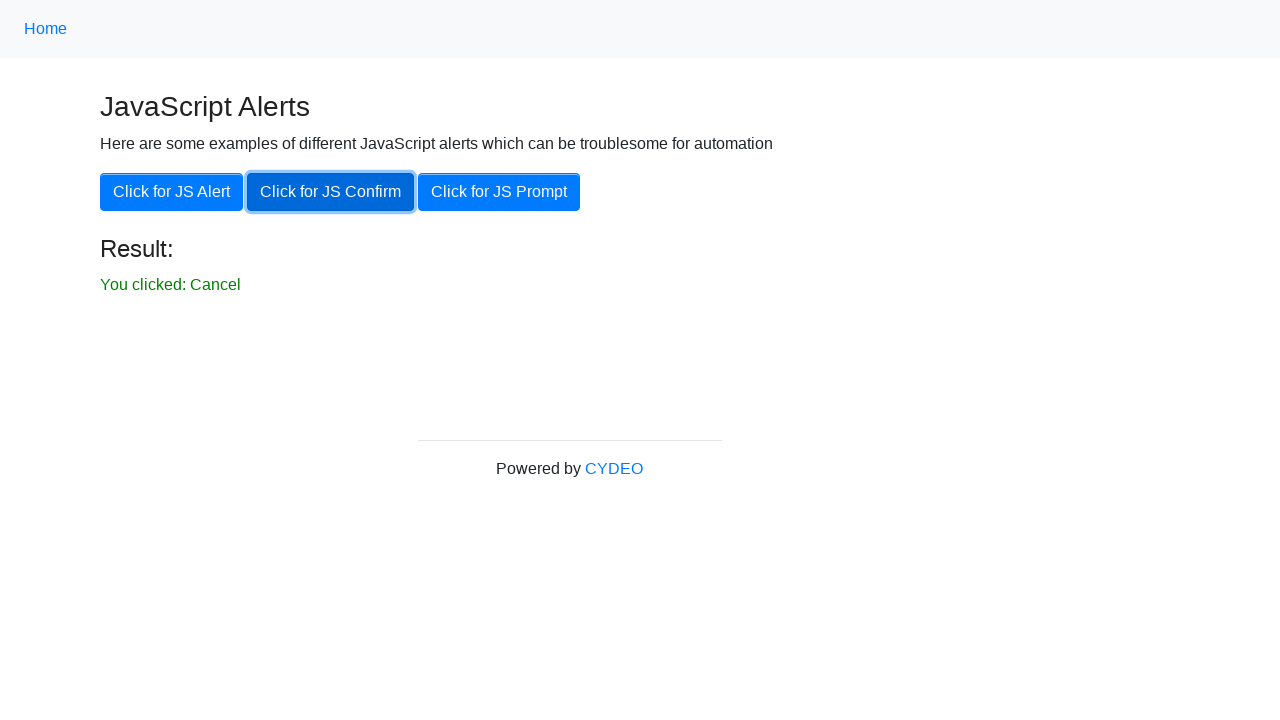

Clicked button again to trigger JS Confirm alert with handler in place at (330, 192) on xpath=//button[.='Click for JS Confirm']
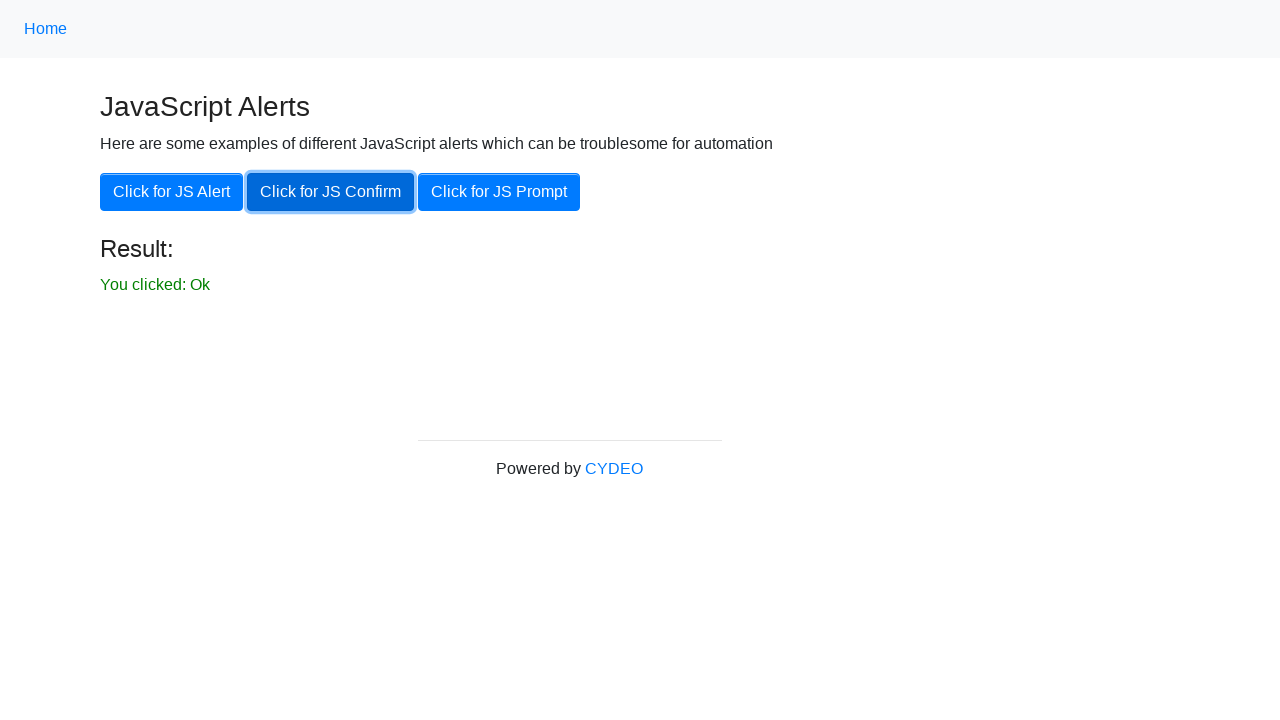

Retrieved result text from result element
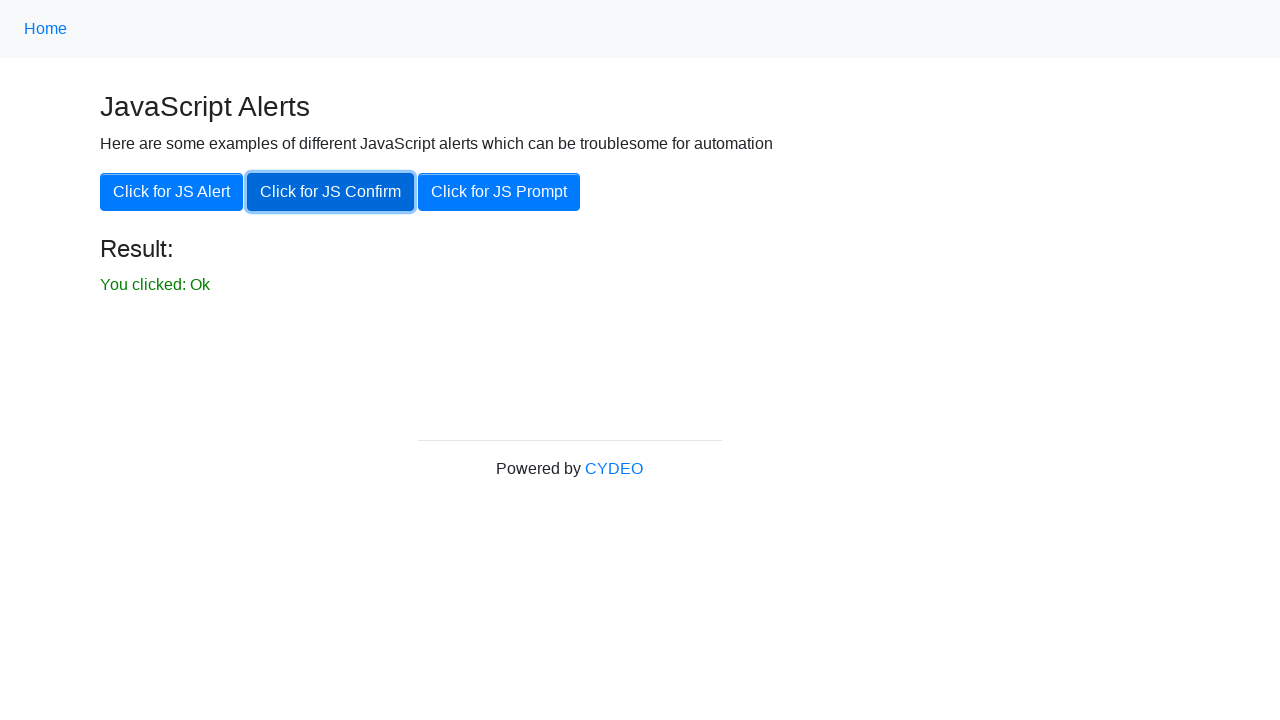

Verified result text is 'You clicked: Ok'
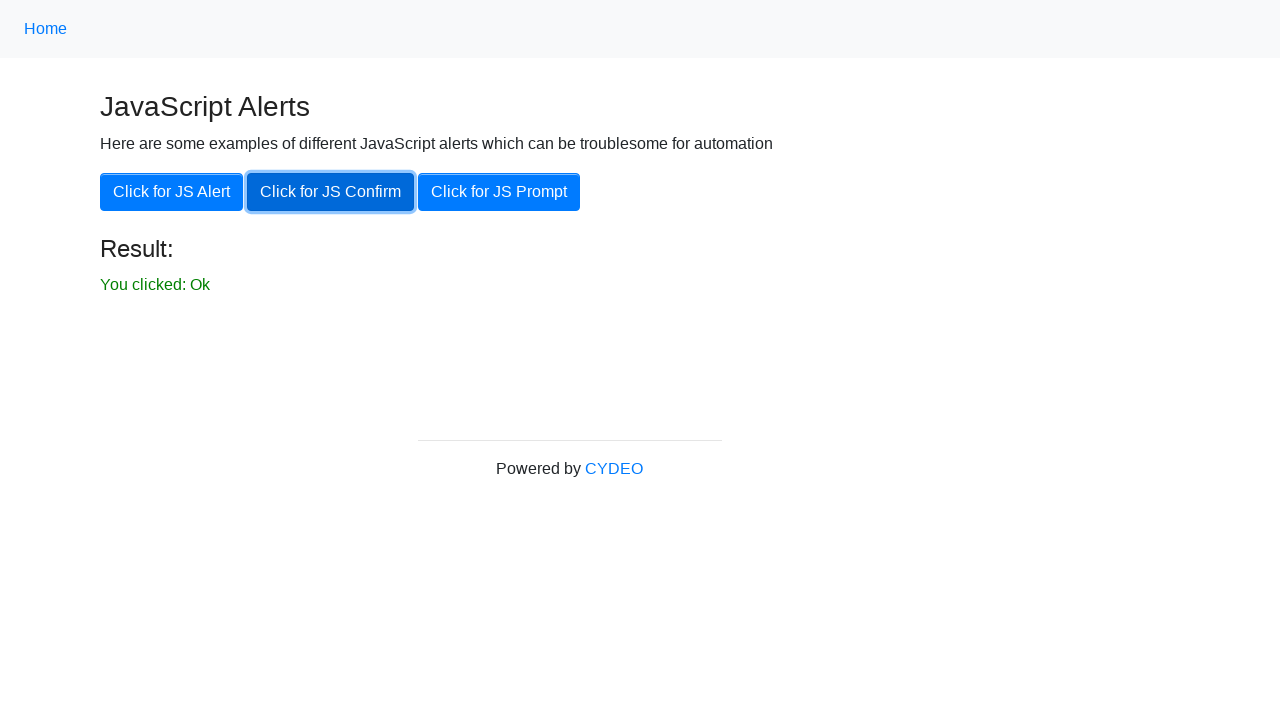

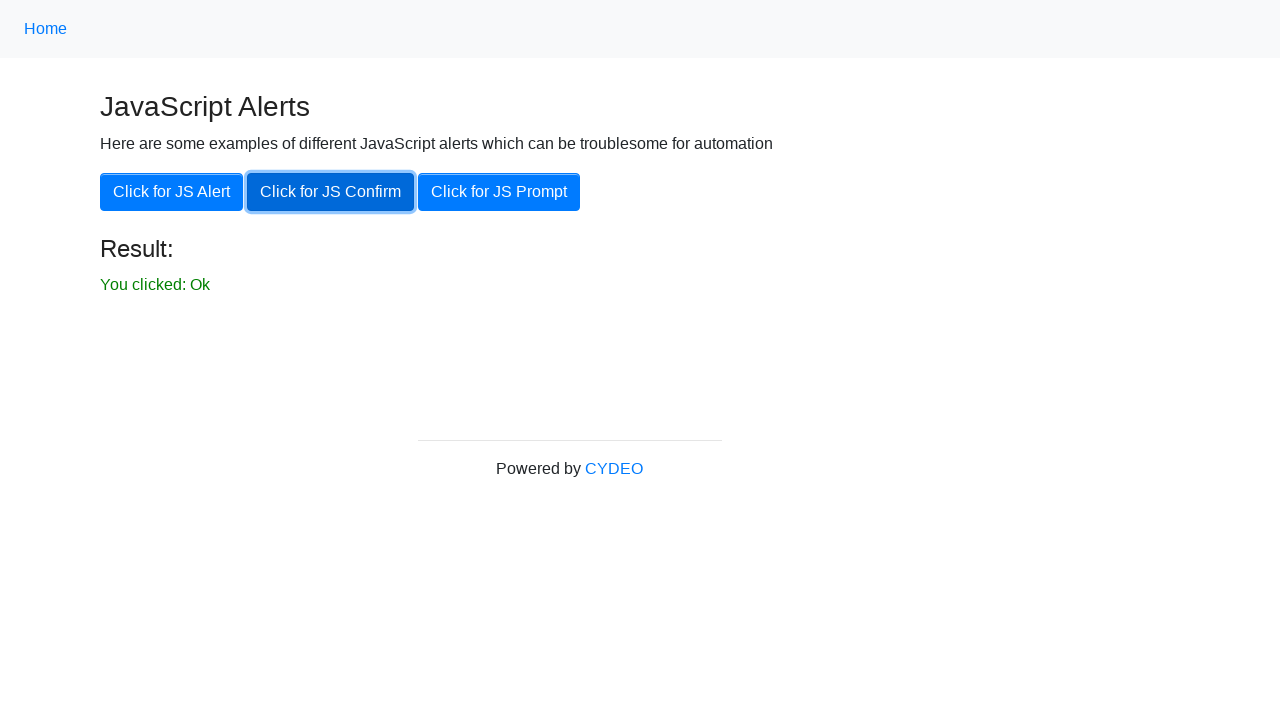